Tests booking price calculation by selecting checkout dates, checking availability, and initiating a booking

Starting URL: https://automationintesting.online/

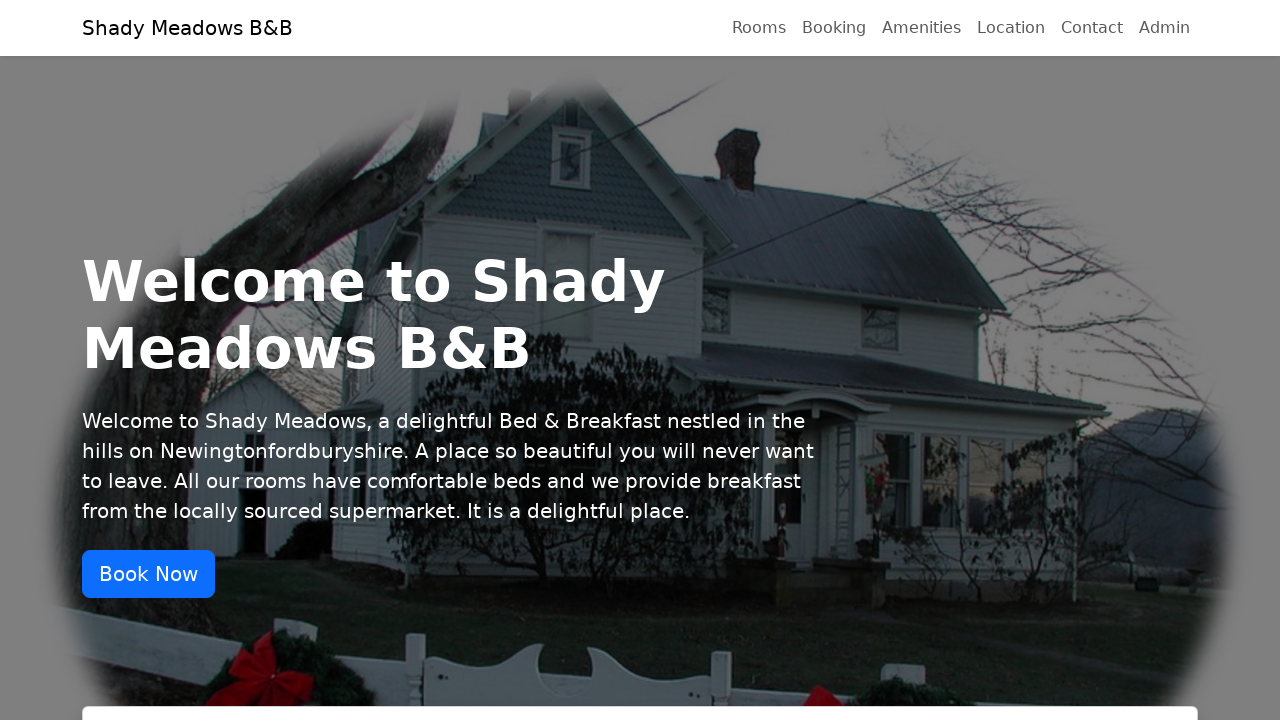

Waited for checkout date input to be available
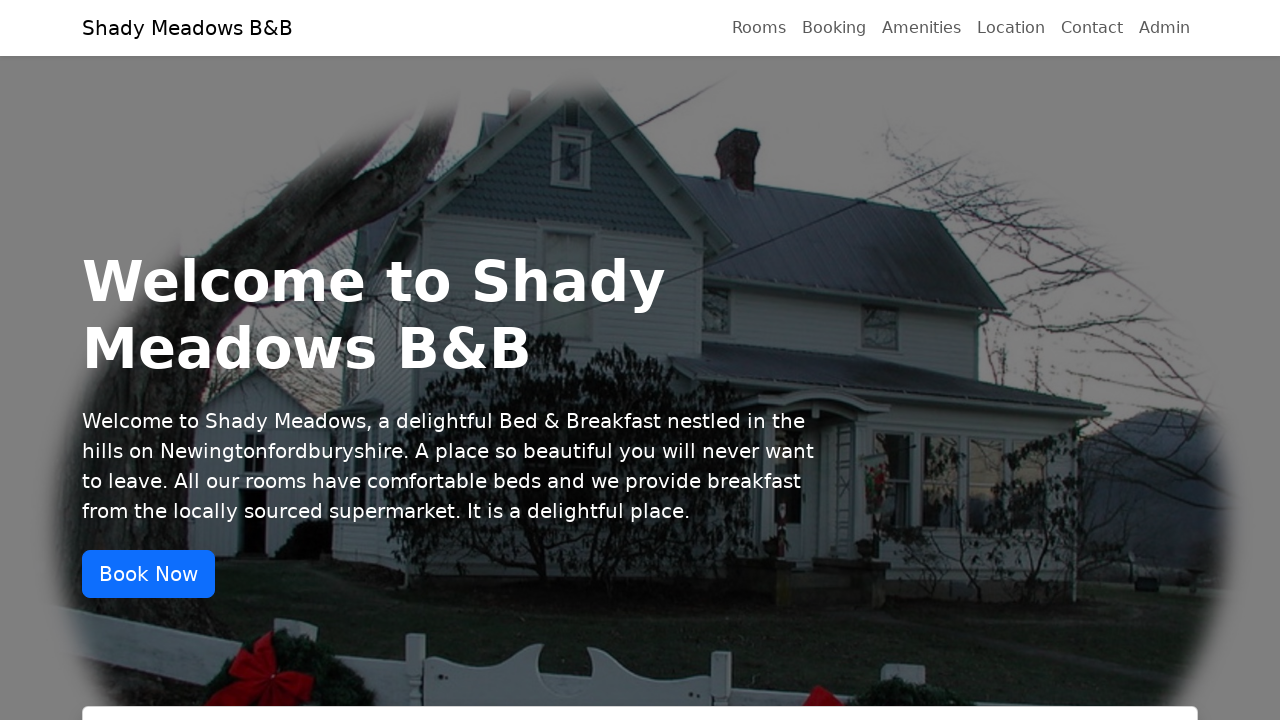

Clicked on checkout date input field at (910, 361) on xpath=//label[@for='checkout']/following::input[1]
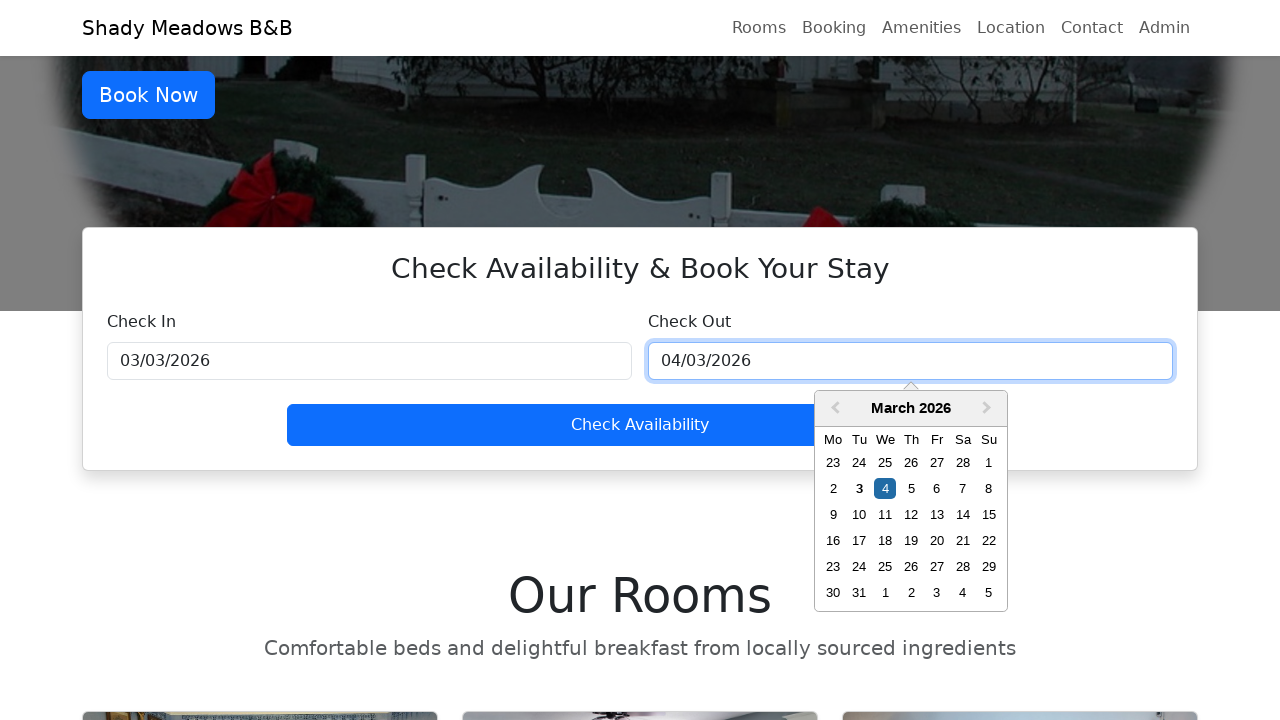

Waited for date 3 days after selected day to be available
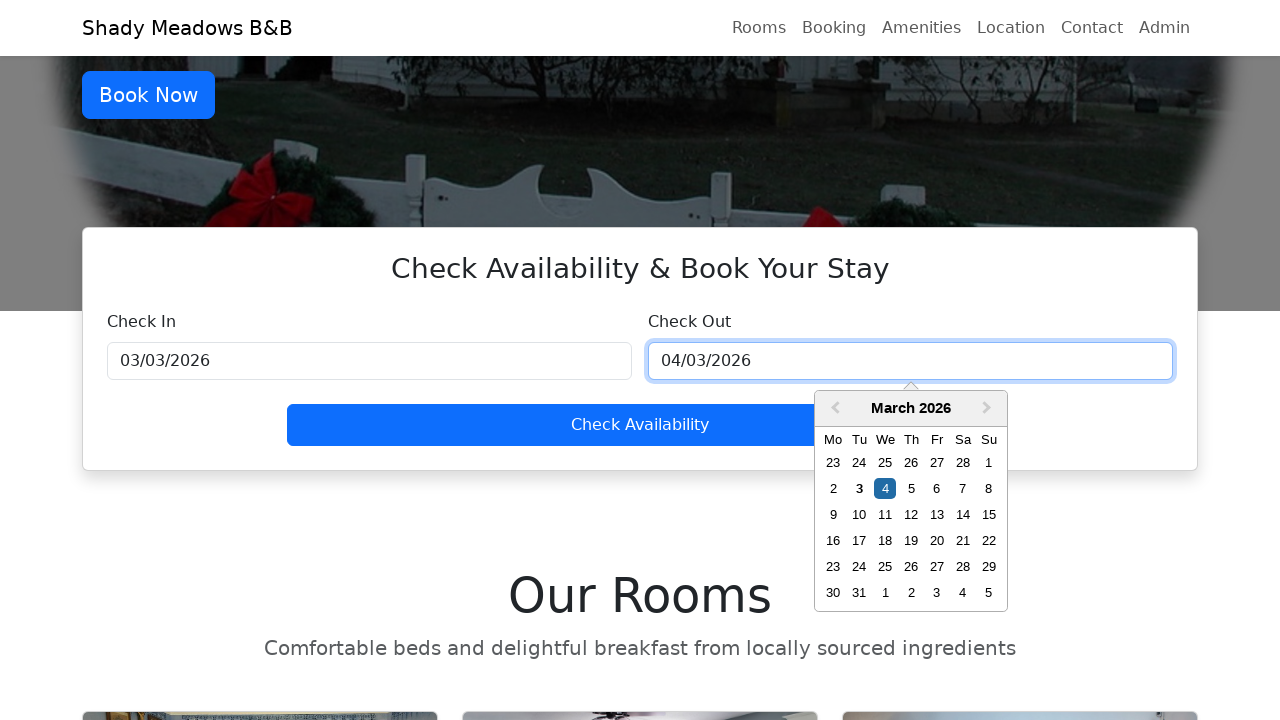

Selected checkout date 3 days after the initial selected day at (963, 489) on xpath=//div[contains(@class, 'day--selected')]/following-sibling::div[3]
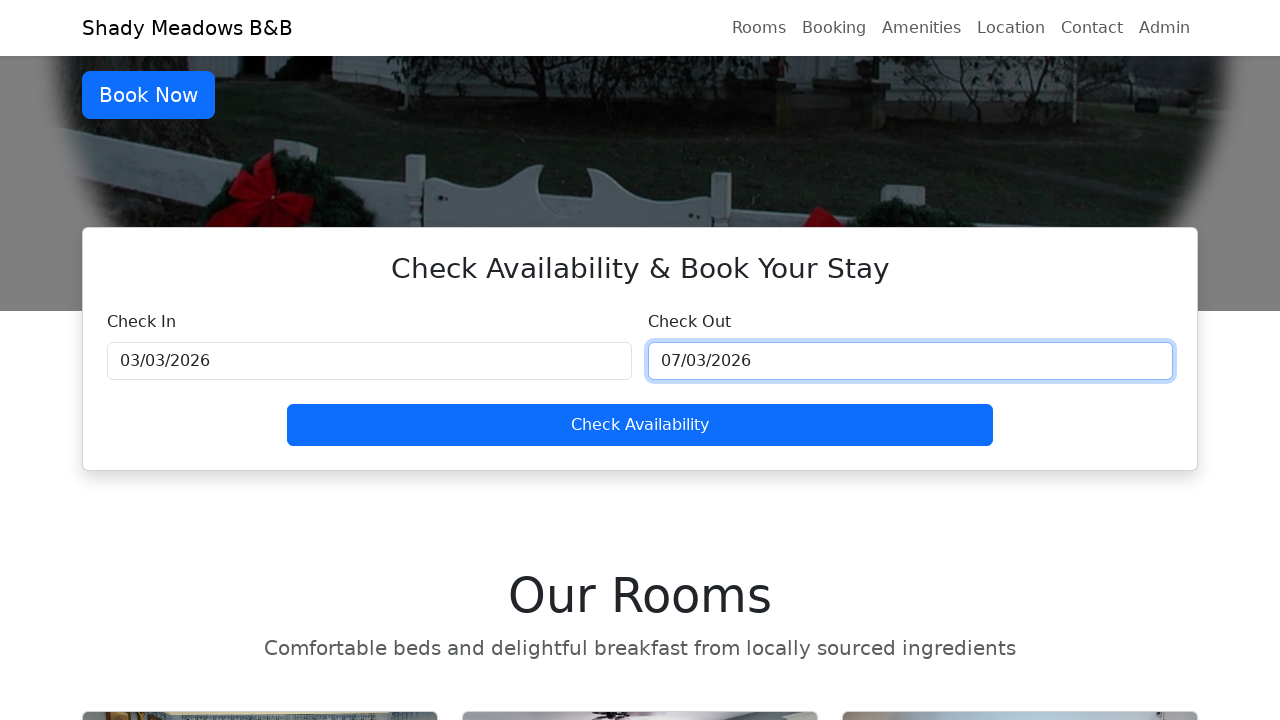

Clicked 'Check Availability' button to verify room availability at (640, 425) on button:has-text('Check Availability')
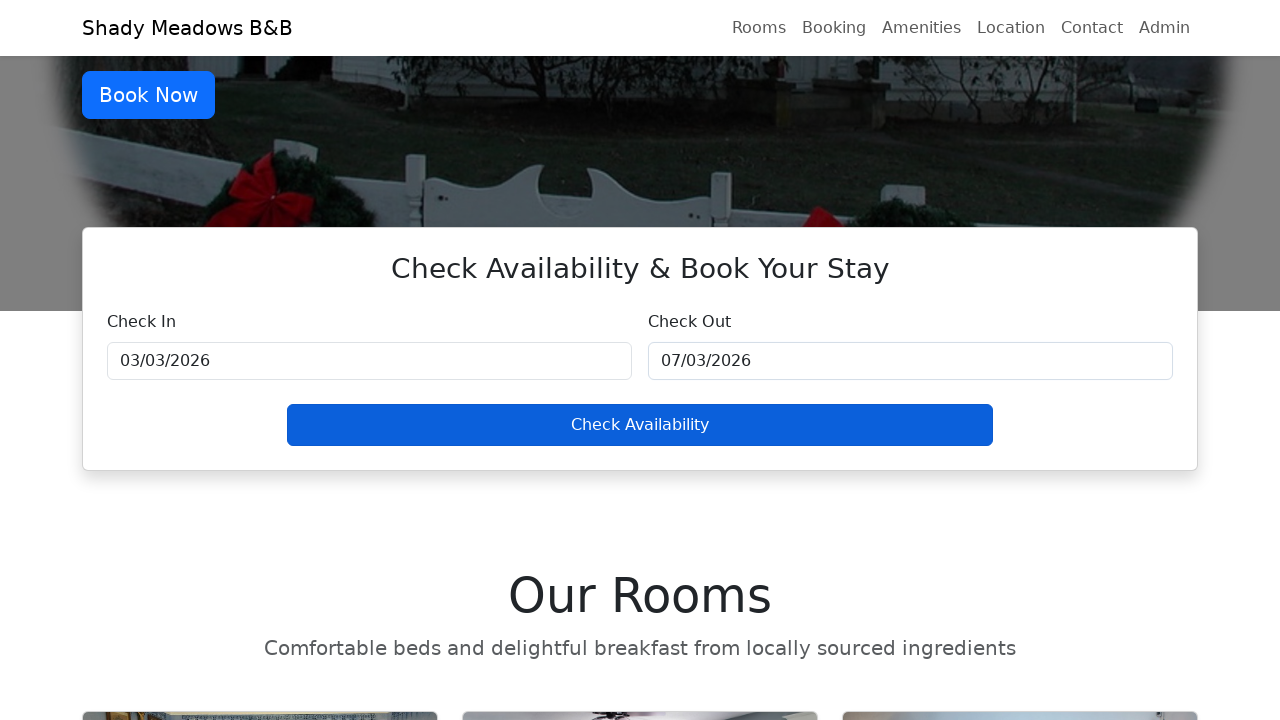

Waited for 'Book now' button to be available
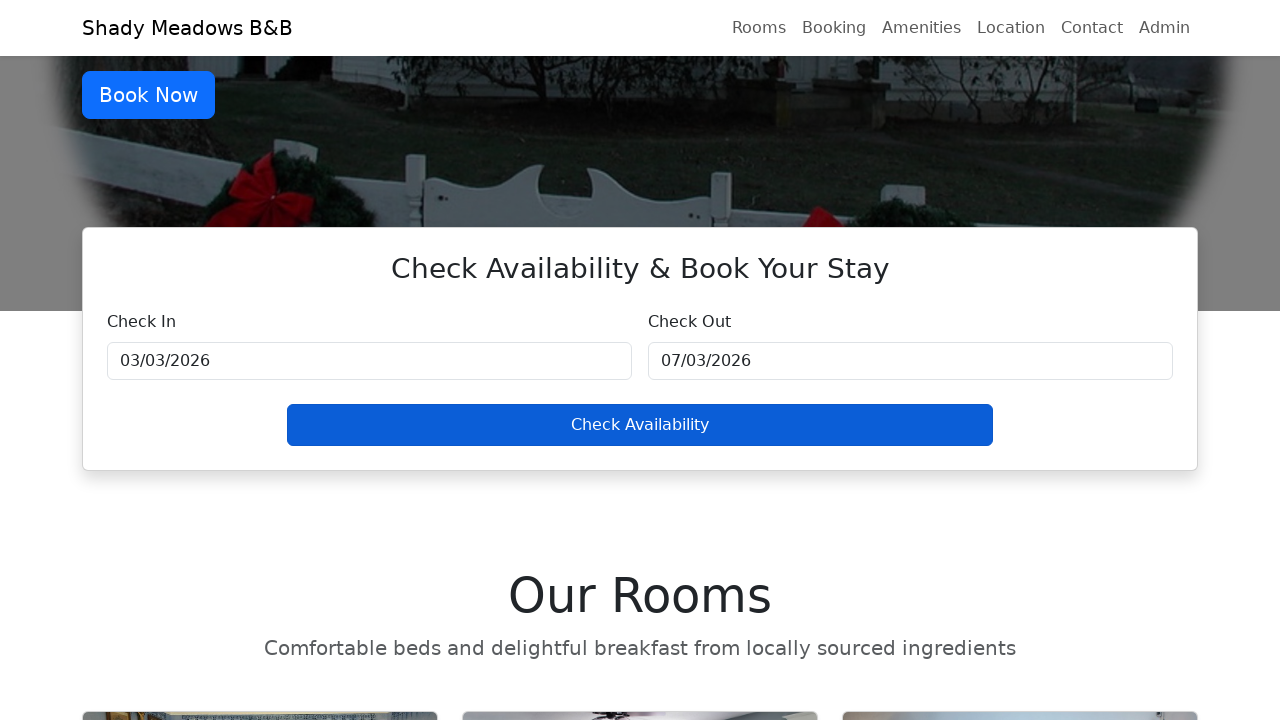

Clicked 'Book now' button to initiate booking at (369, 665) on (//a[text()='Book now'])[1]
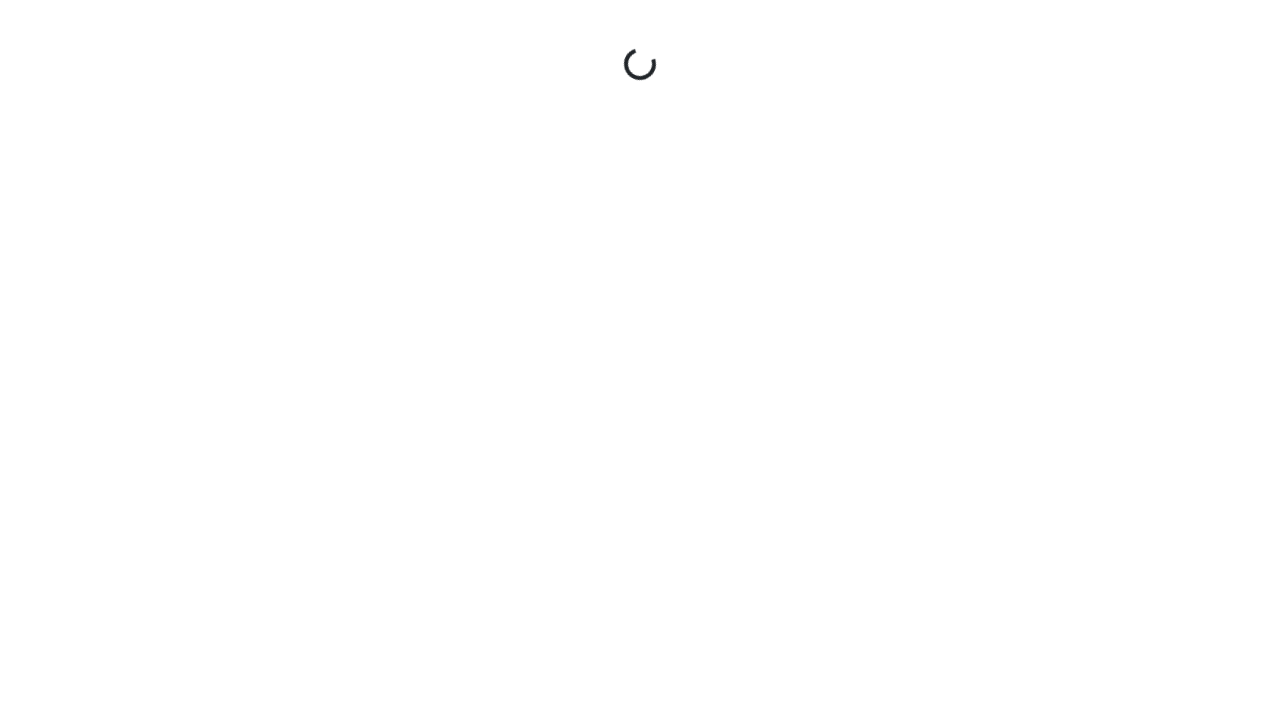

Waited for booking total price to be displayed
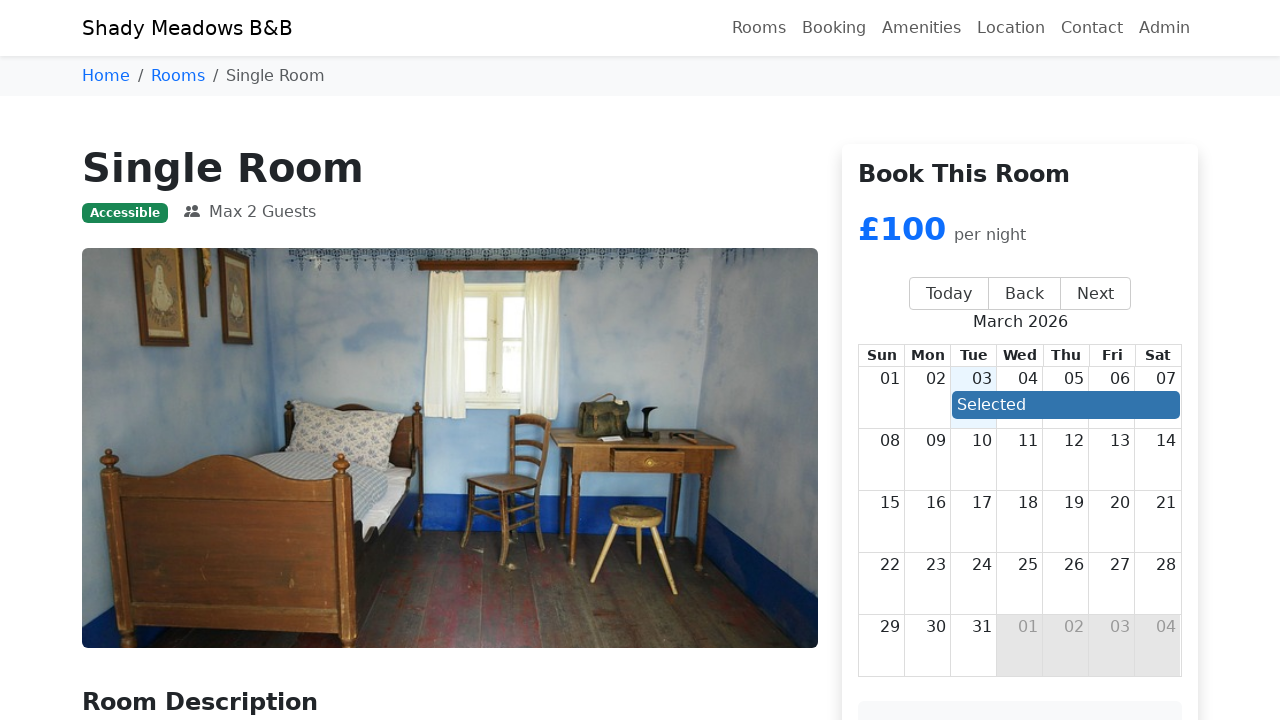

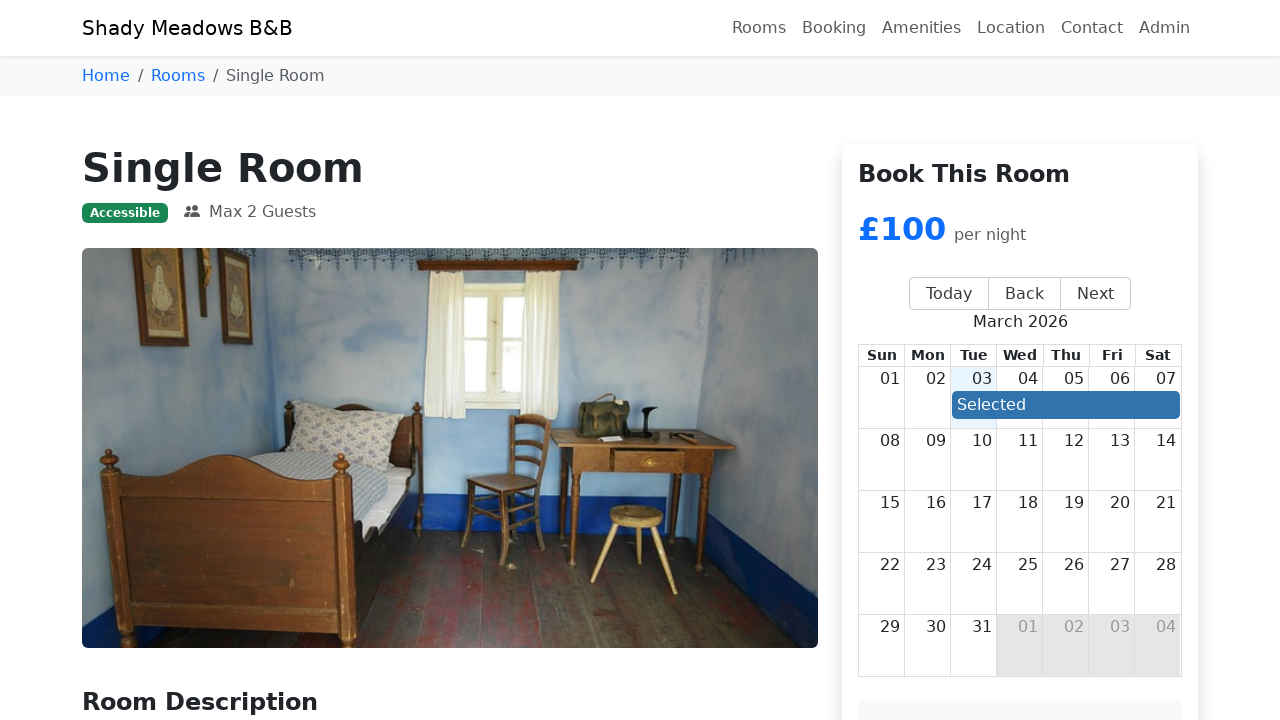